Tests the Earn Money button functionality and verifies the Earn Money page loads correctly

Starting URL: https://deens-master.now.sh/

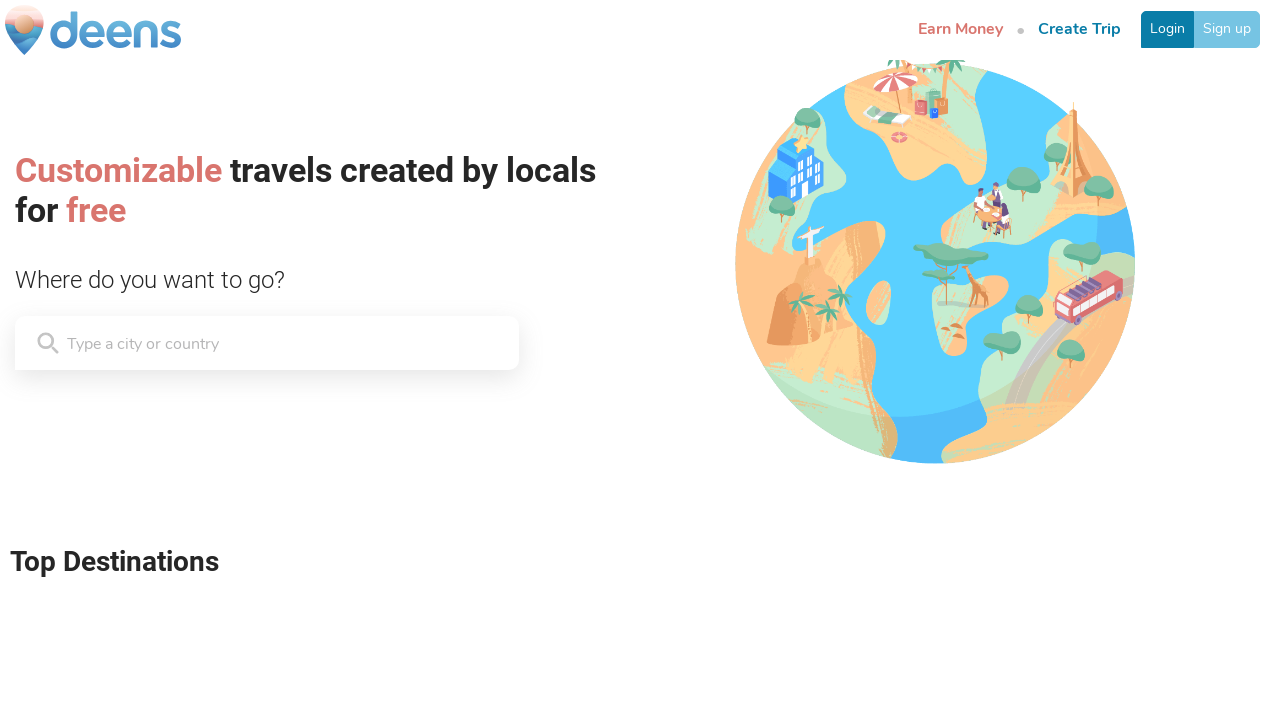

Clicked the first Earn Money button at (960, 30) on (//*[contains(text(),'Earn Money')])[1]
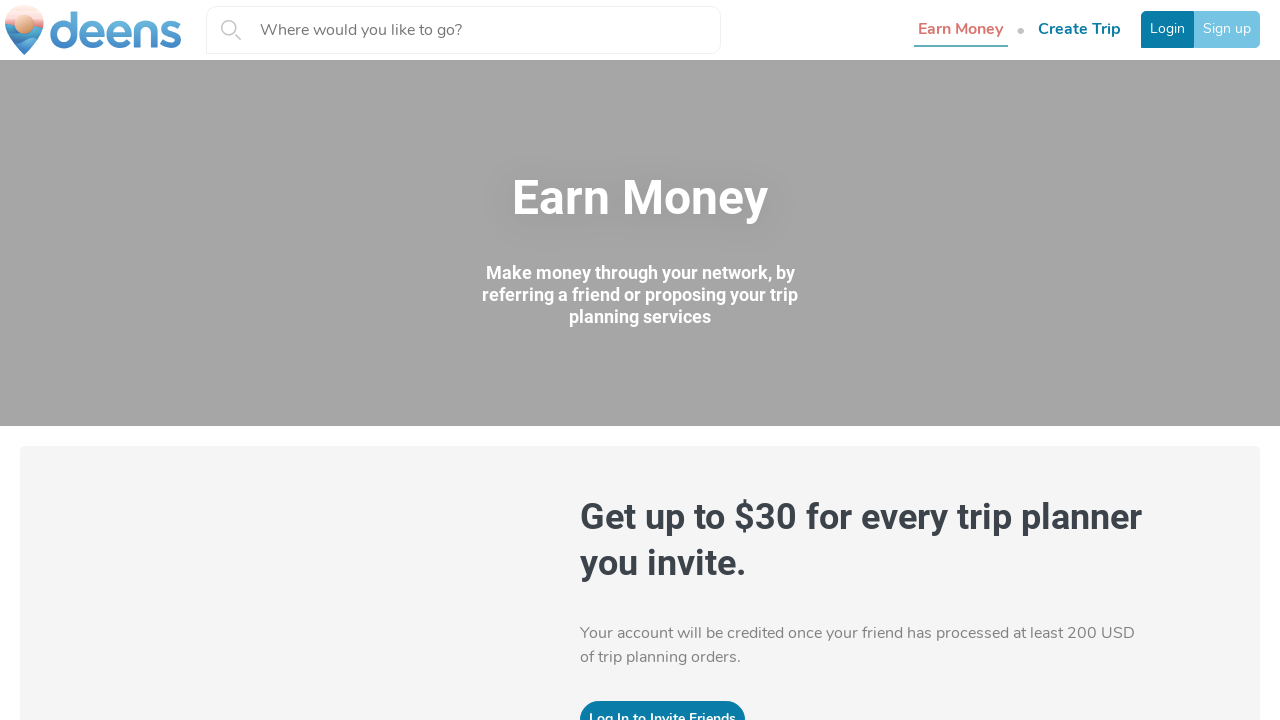

Earn Money page header loaded and verified
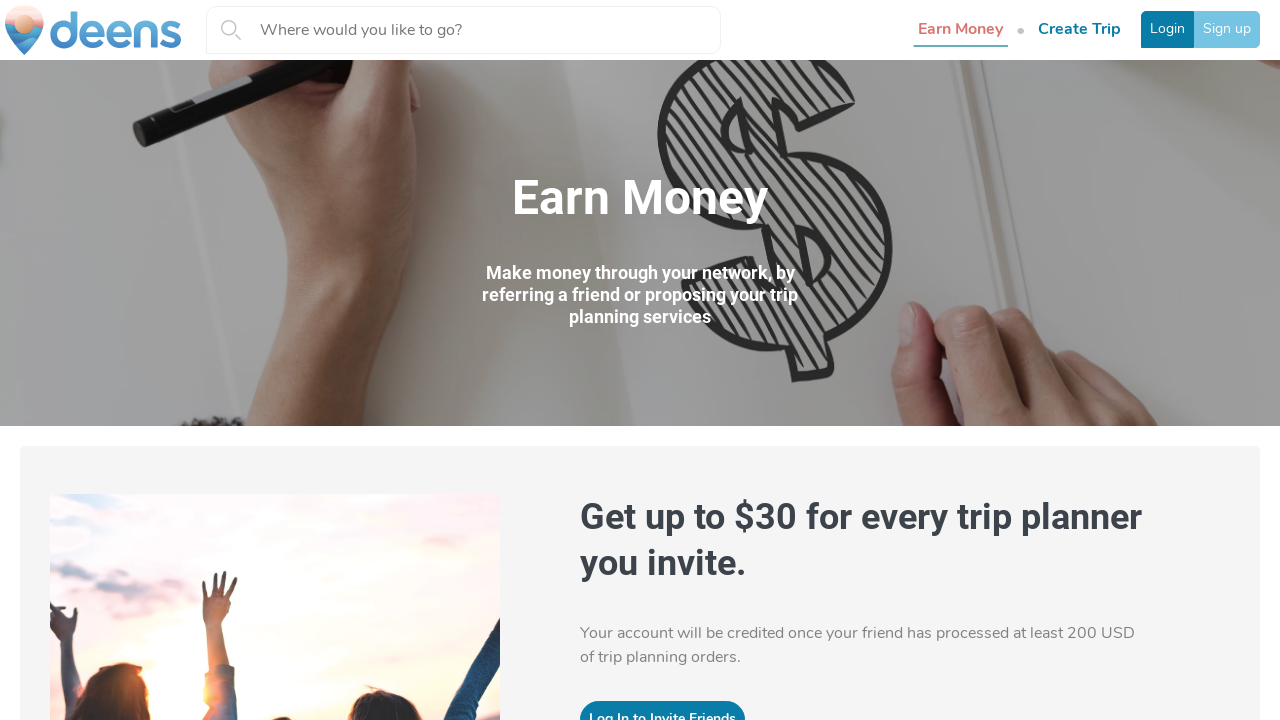

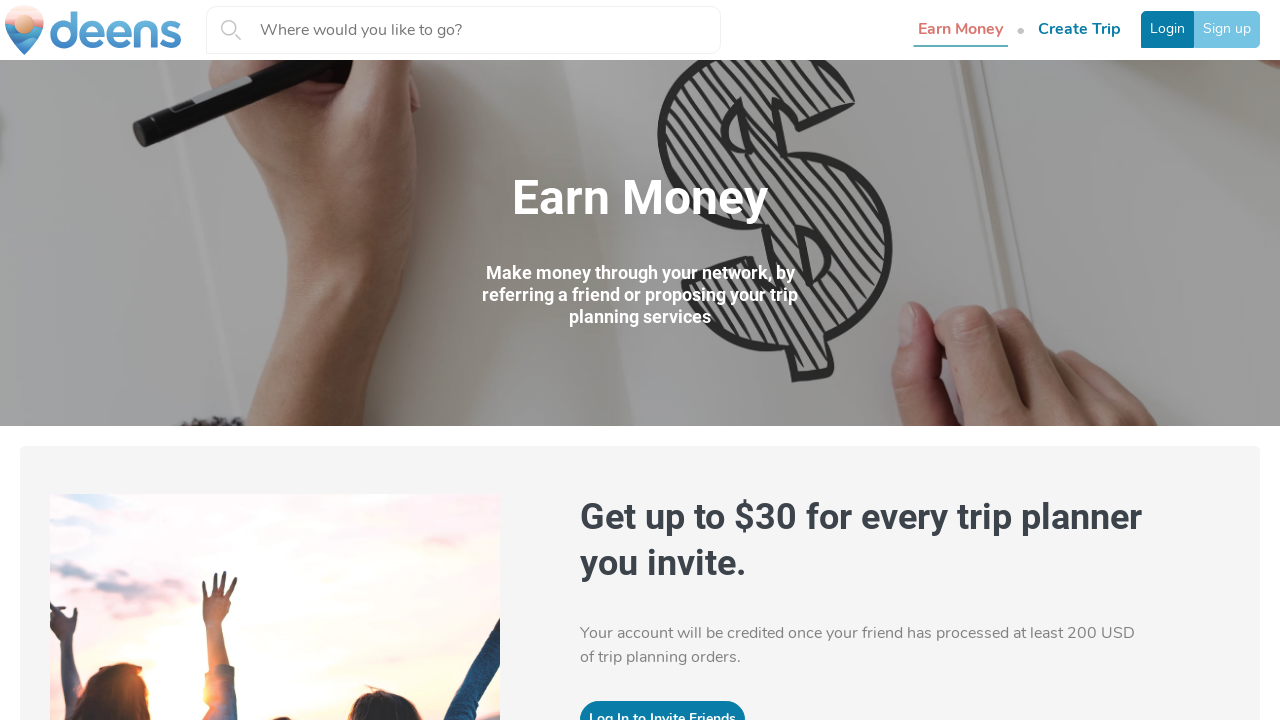